Opens the JustDial homepage and waits for the page to load.

Starting URL: https://www.justdial.com

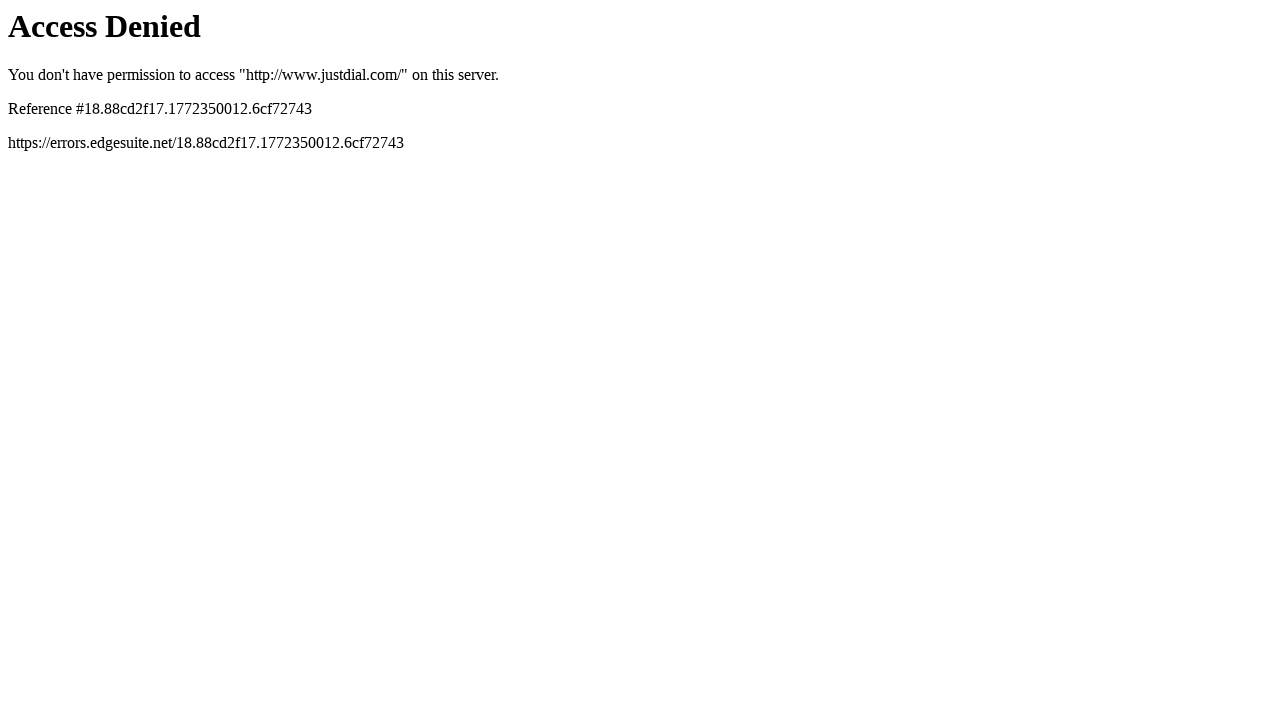

Navigated to JustDial homepage
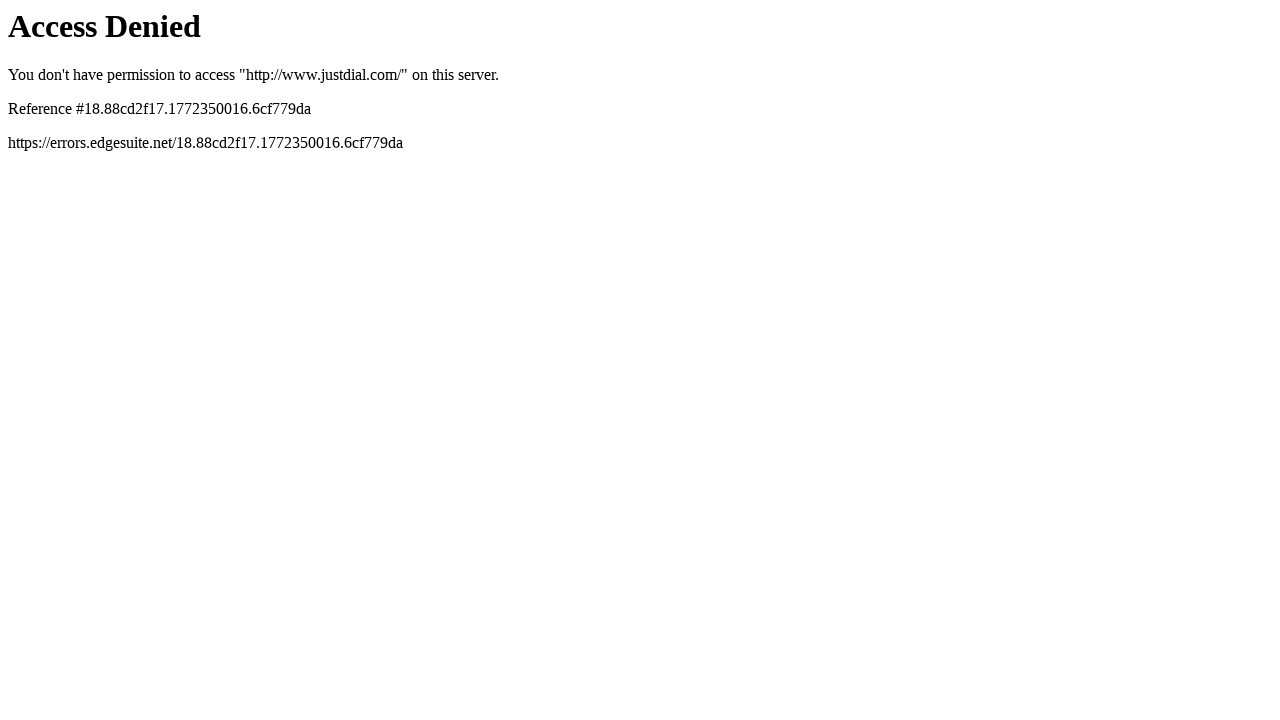

Page DOM content loaded
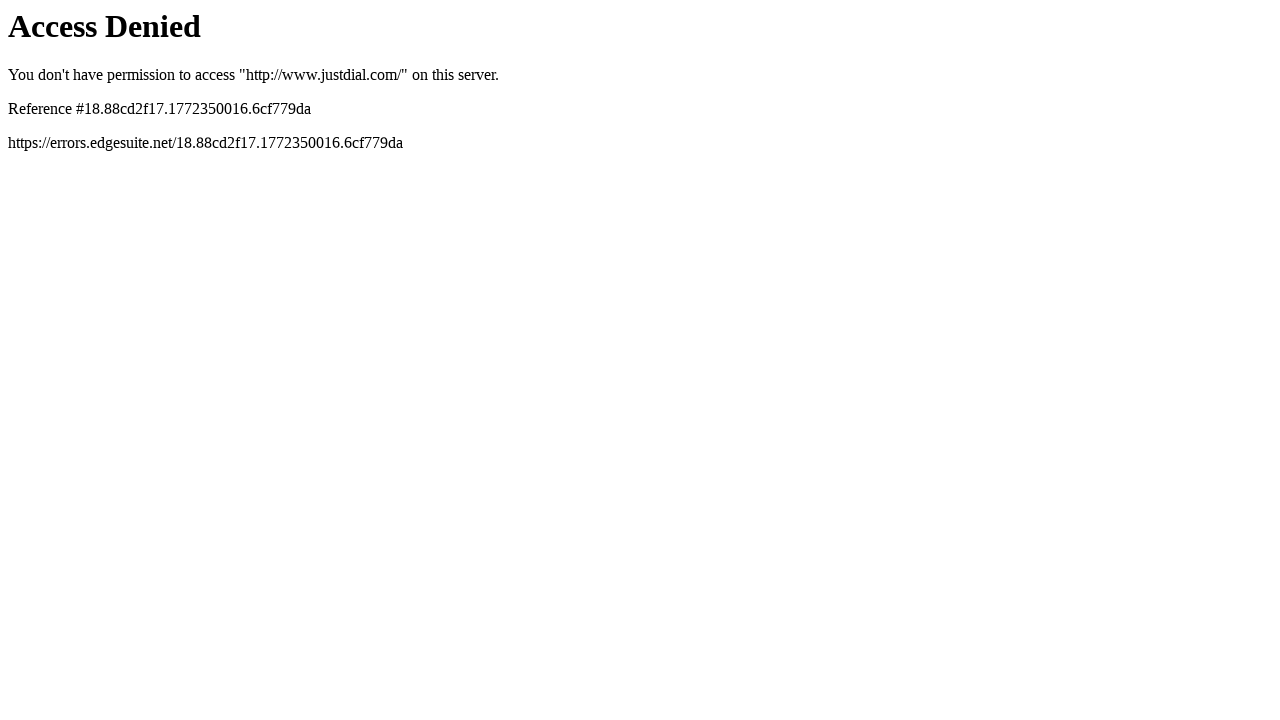

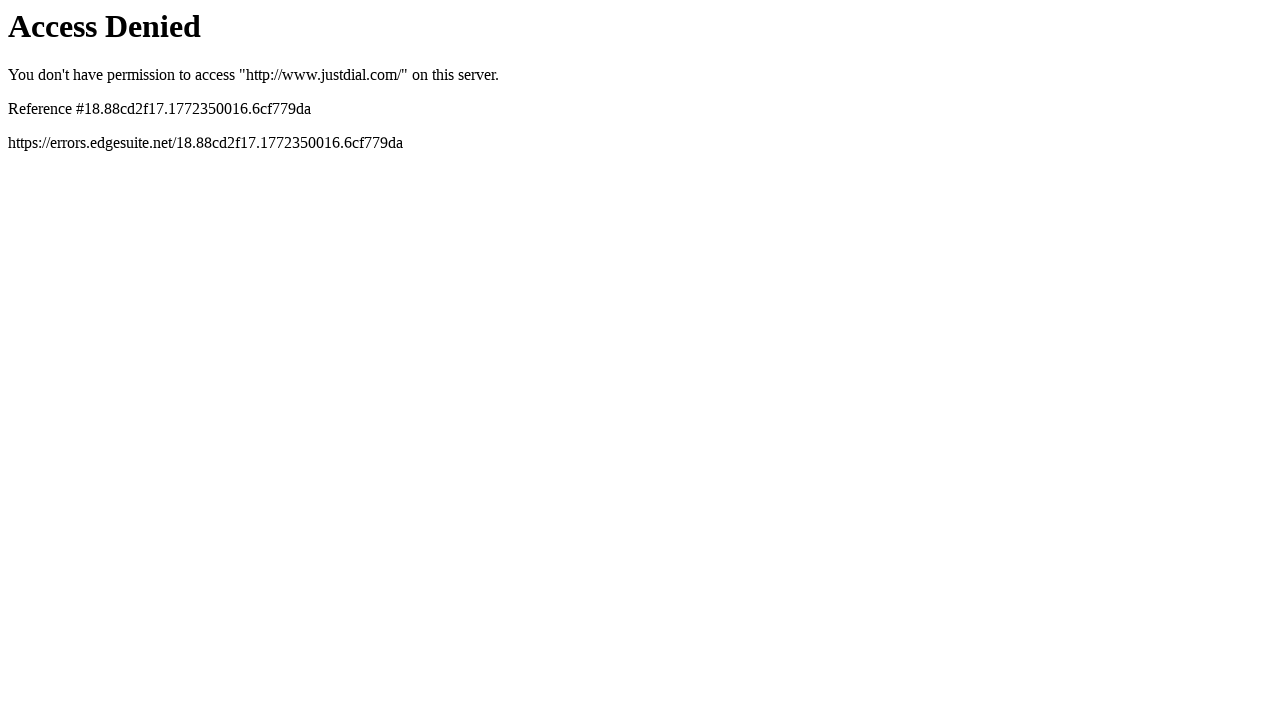